Tests multi-select dropdown functionality including selecting multiple options, deselecting options, and verifying selections

Starting URL: https://eviltester.github.io/supportclasses/

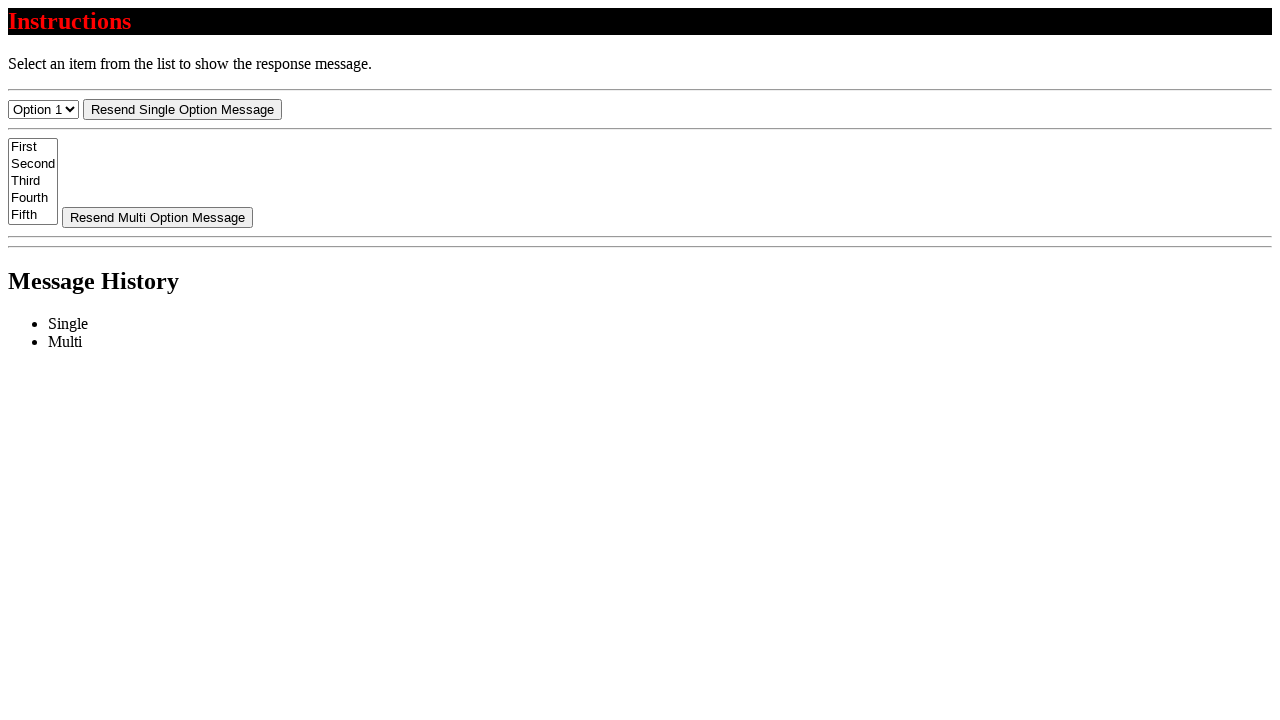

Waited for multi-select dropdown to load
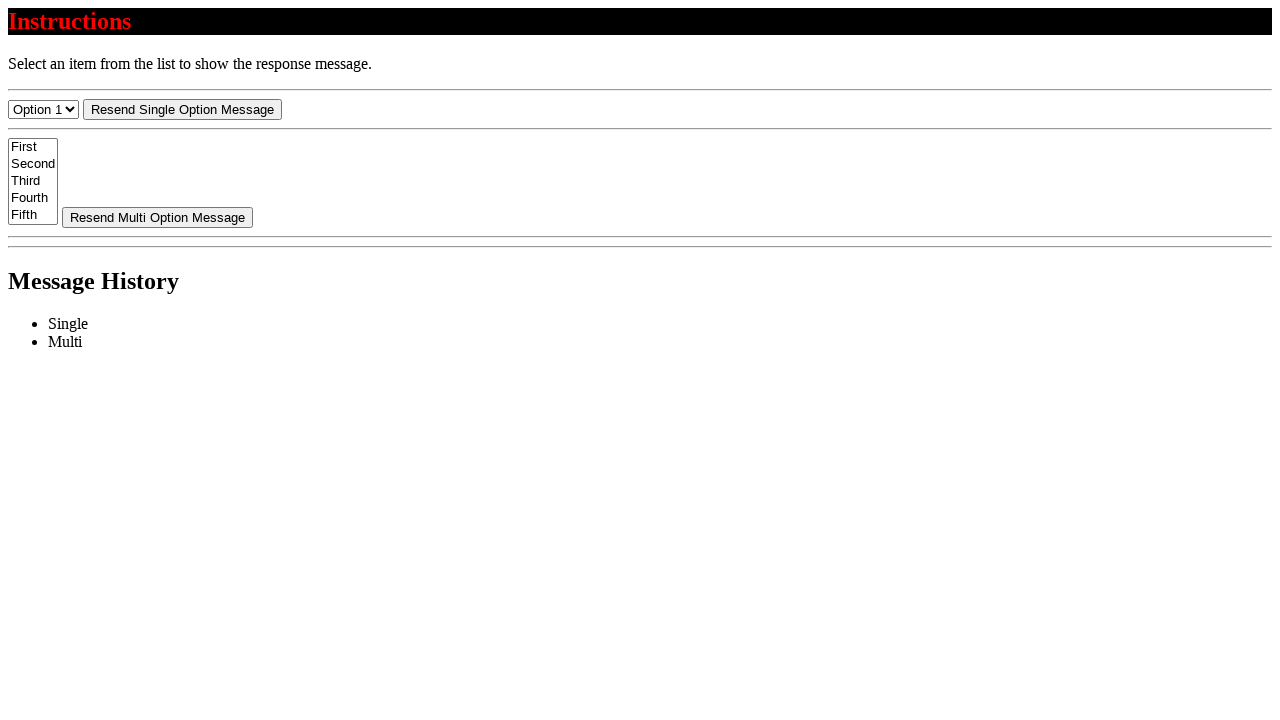

Located multi-select dropdown element
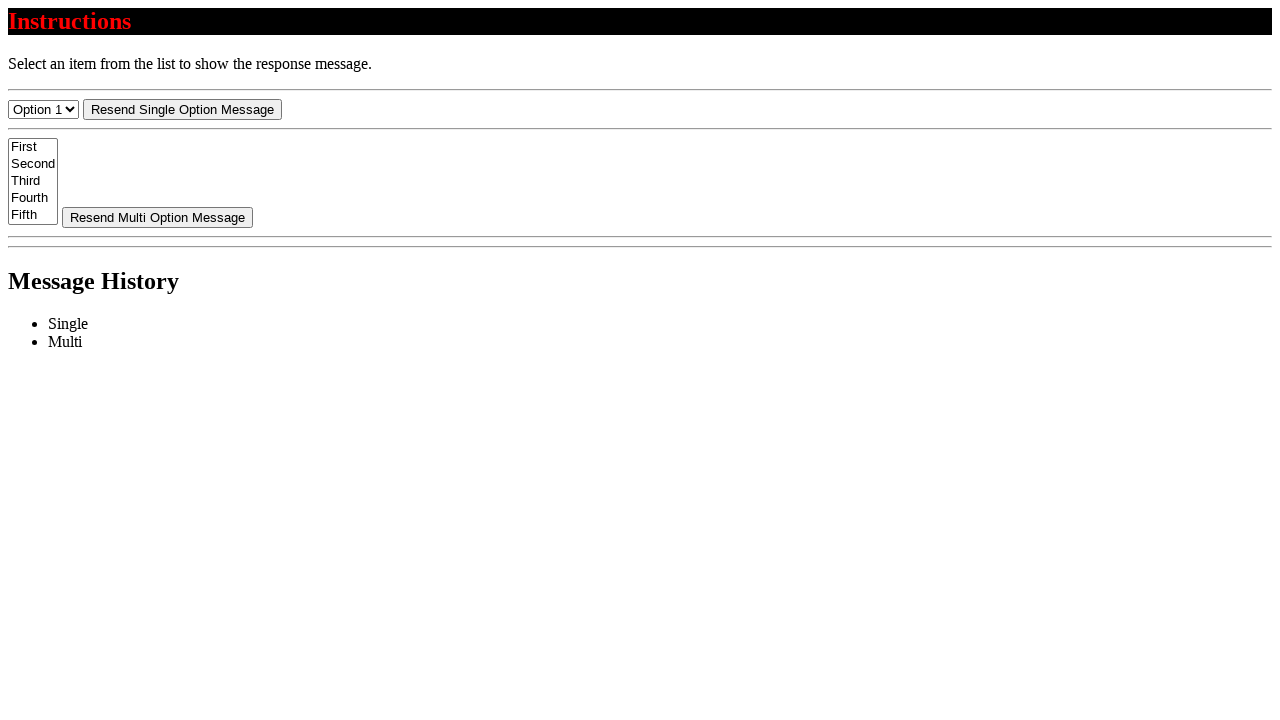

Deselected all options by setting selectedIndex to -1
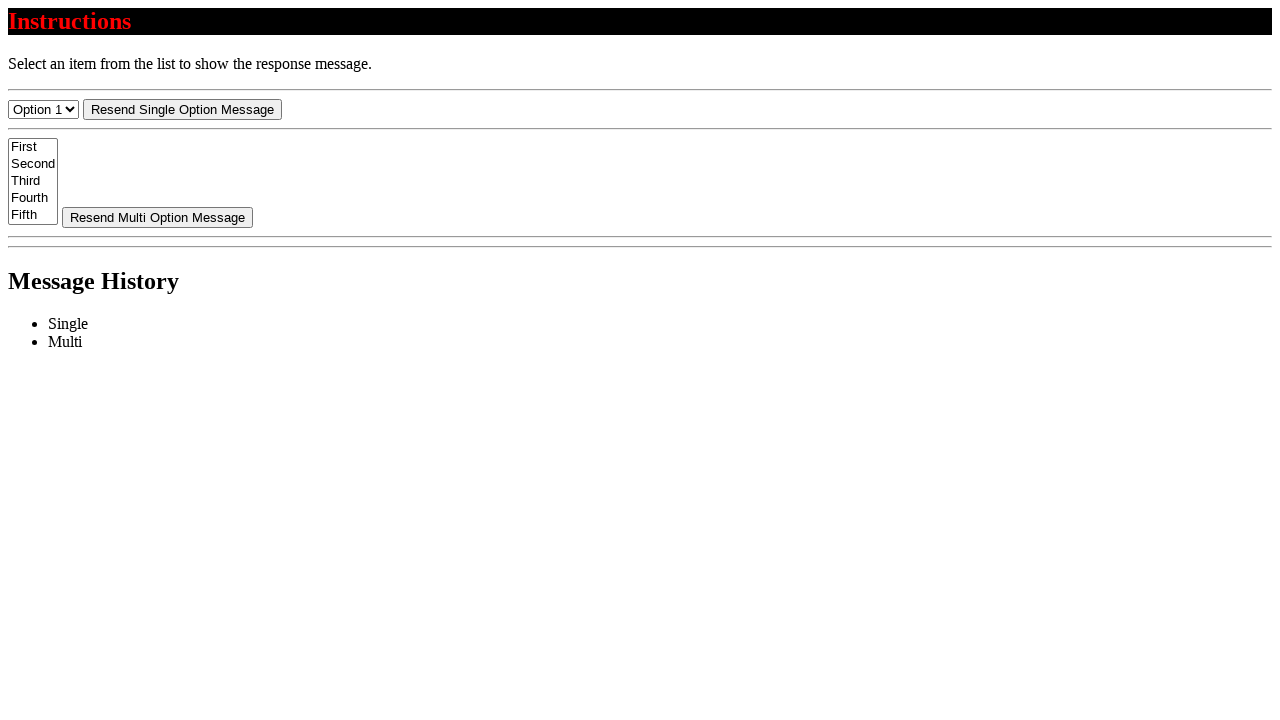

Selected first option by index on #select-multi
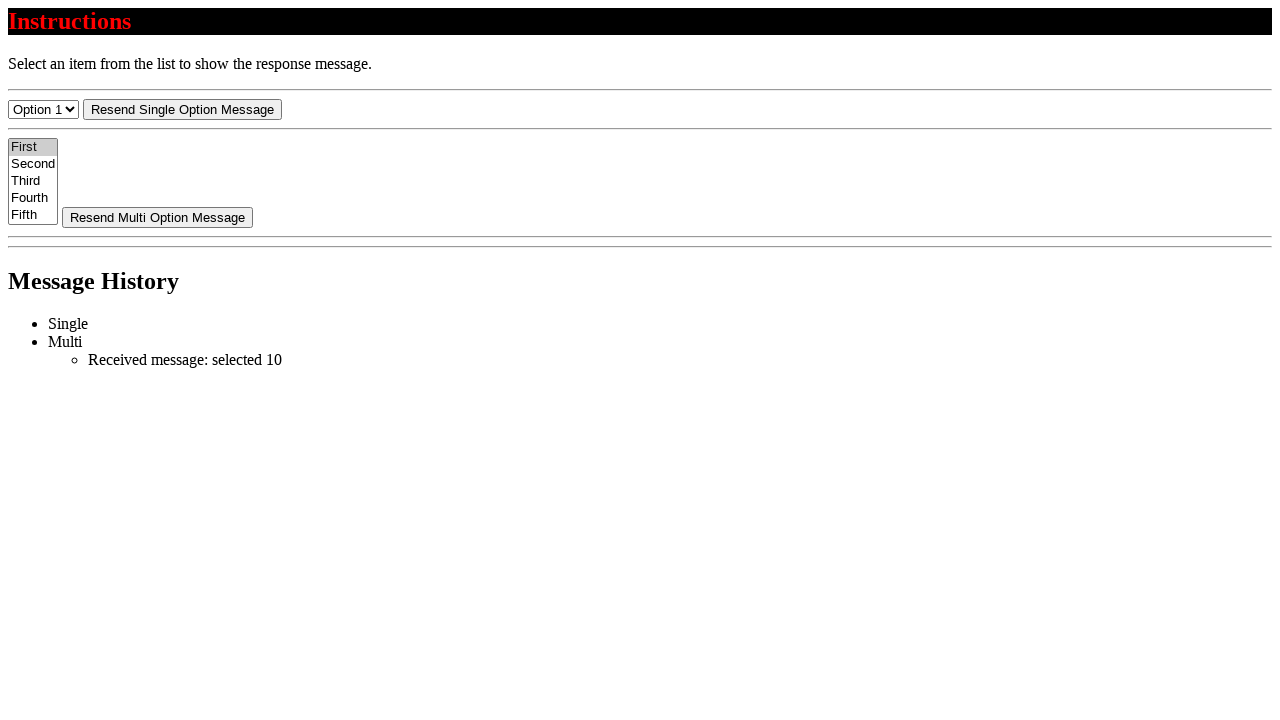

Verified first option is selected with text 'First'
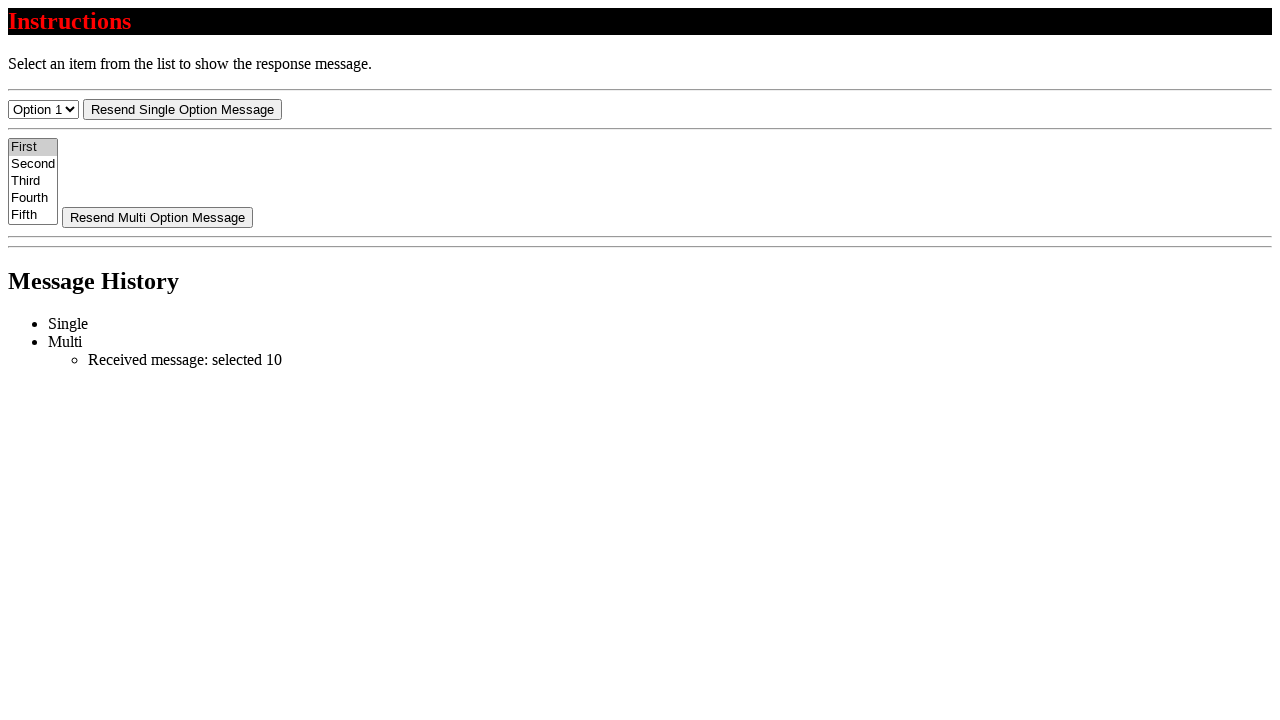

Deselected first option by clicking it at (33, 147) on #select-multi option >> nth=0
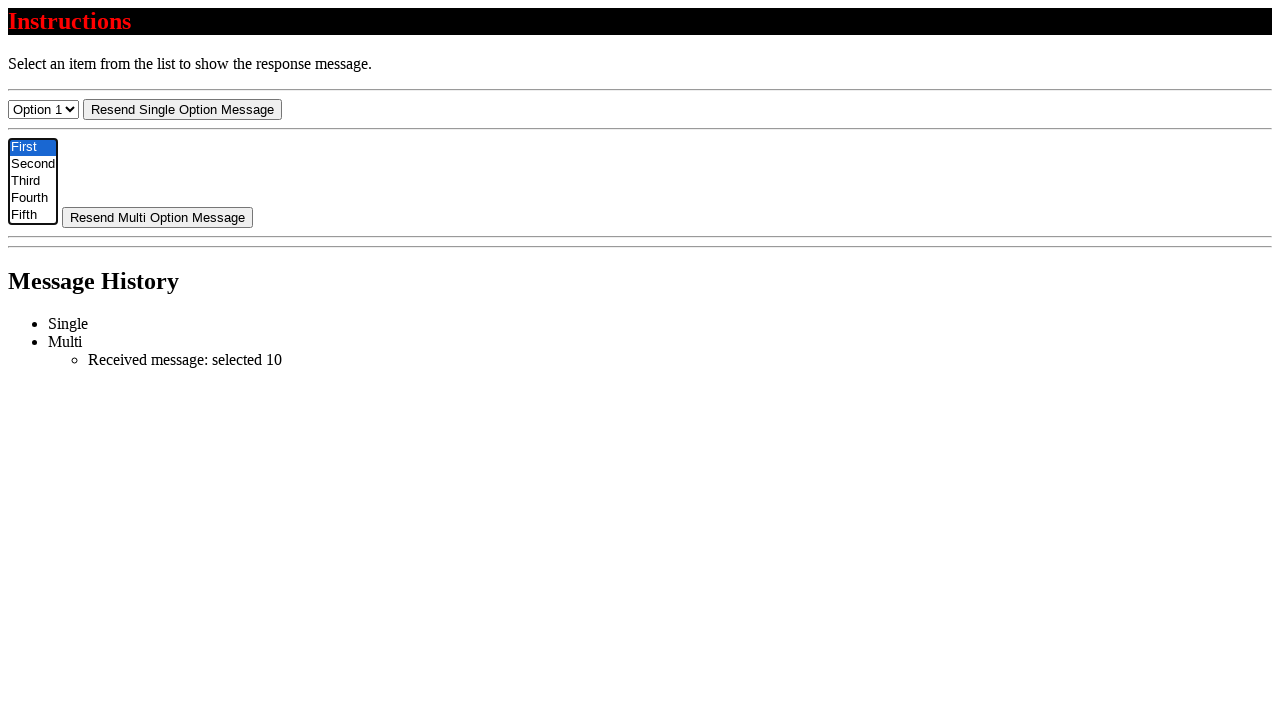

Selected multiple options with values '20' and '30' (Second and Third) on #select-multi
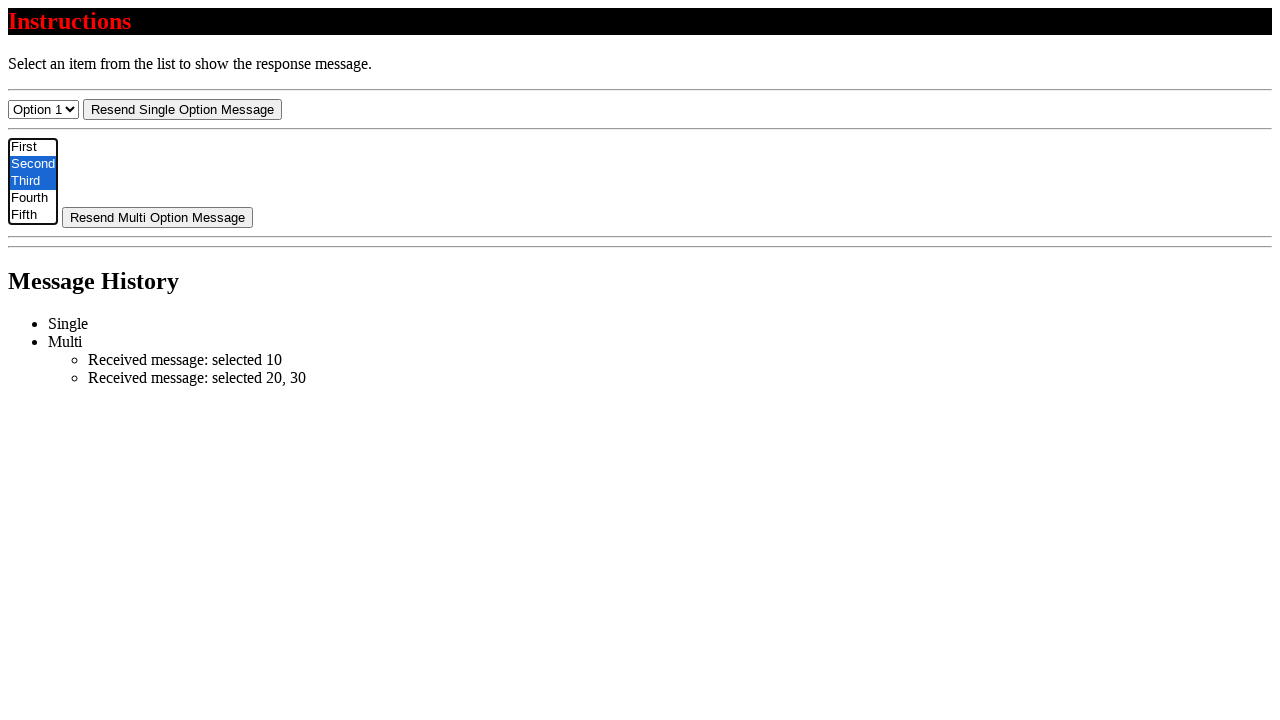

Located all checked options in multi-select dropdown
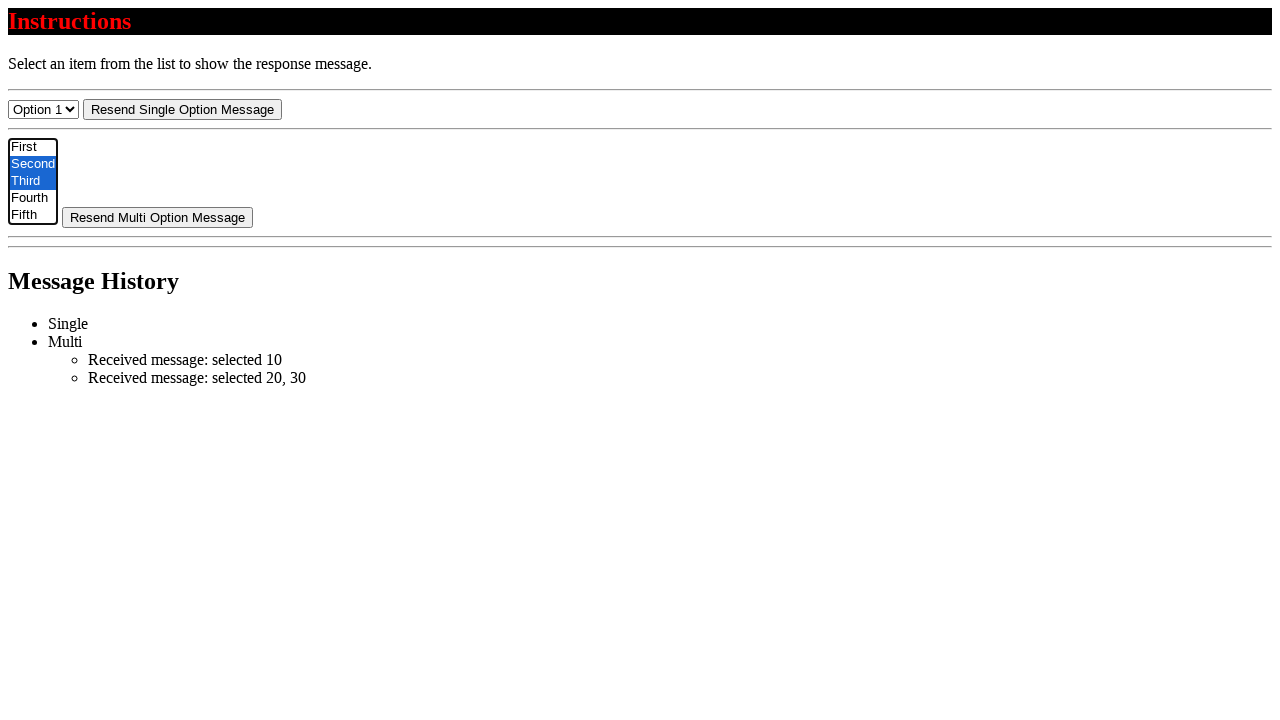

Verified that exactly 2 options are selected
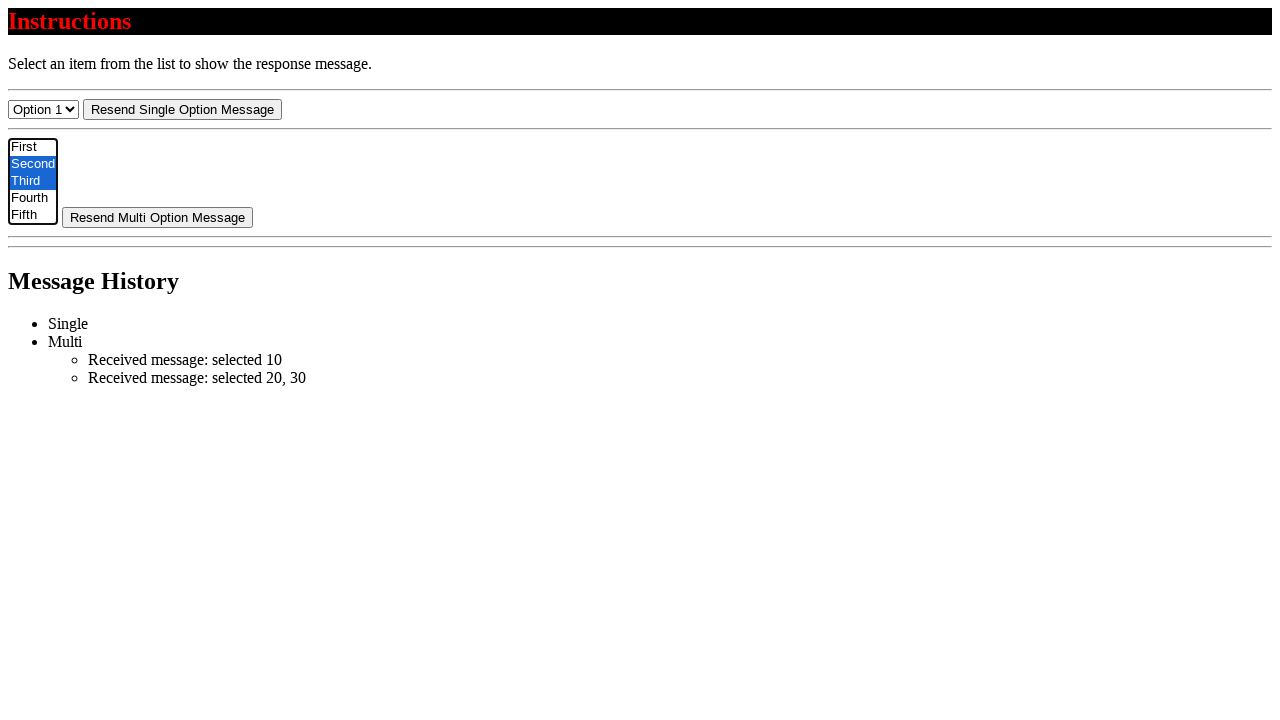

Verified first selected option is 'Second'
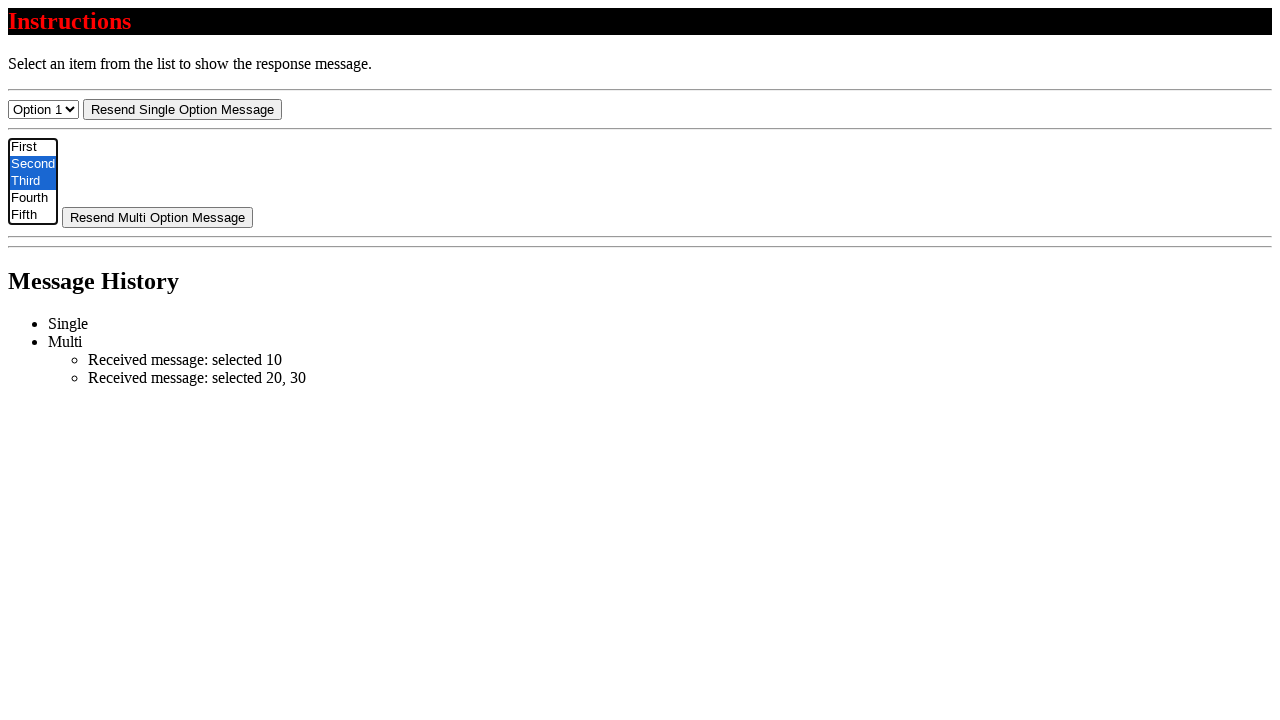

Verified second selected option is 'Third'
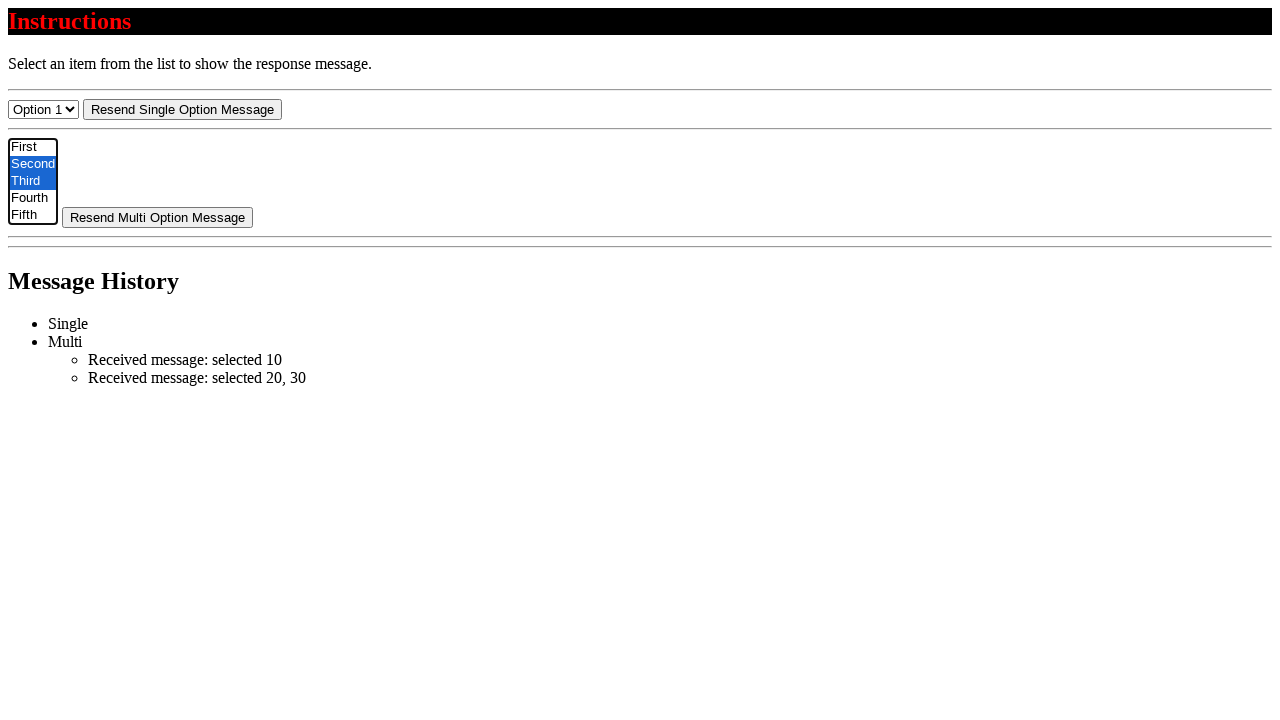

Deselected 'Second' option, keeping only value '30' (Third) selected on #select-multi
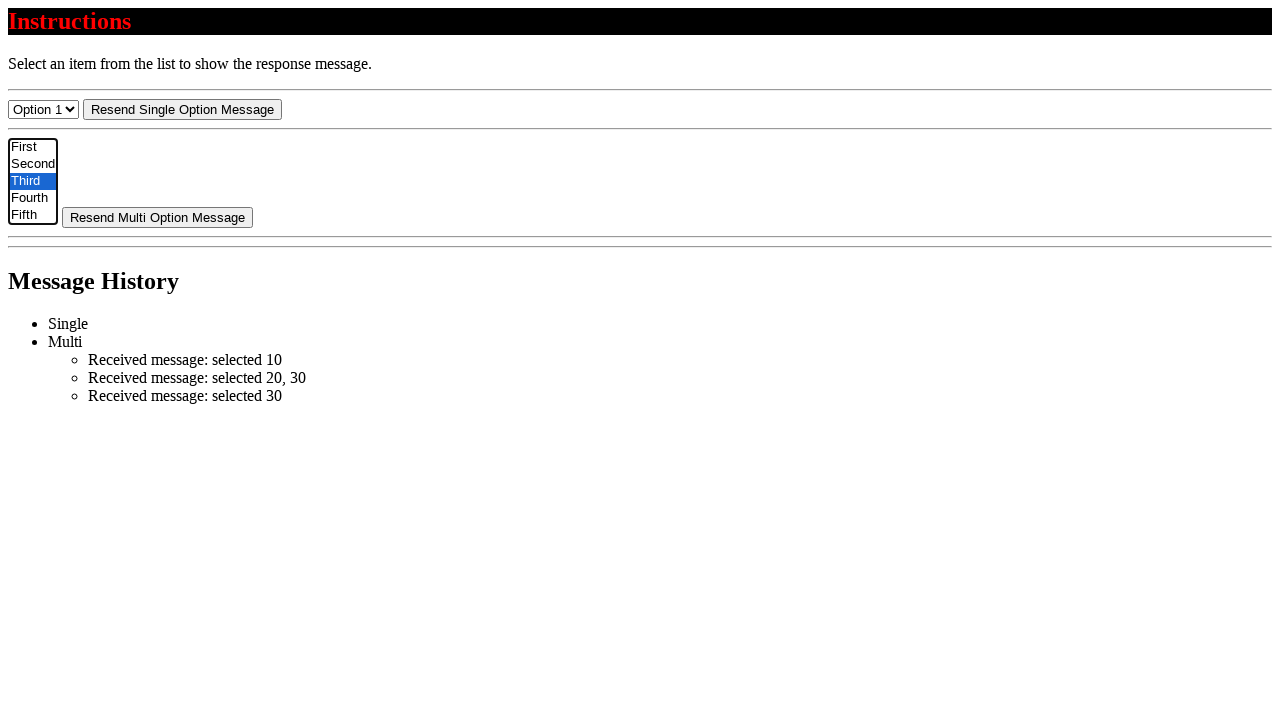

Verified only 'Third' option remains selected
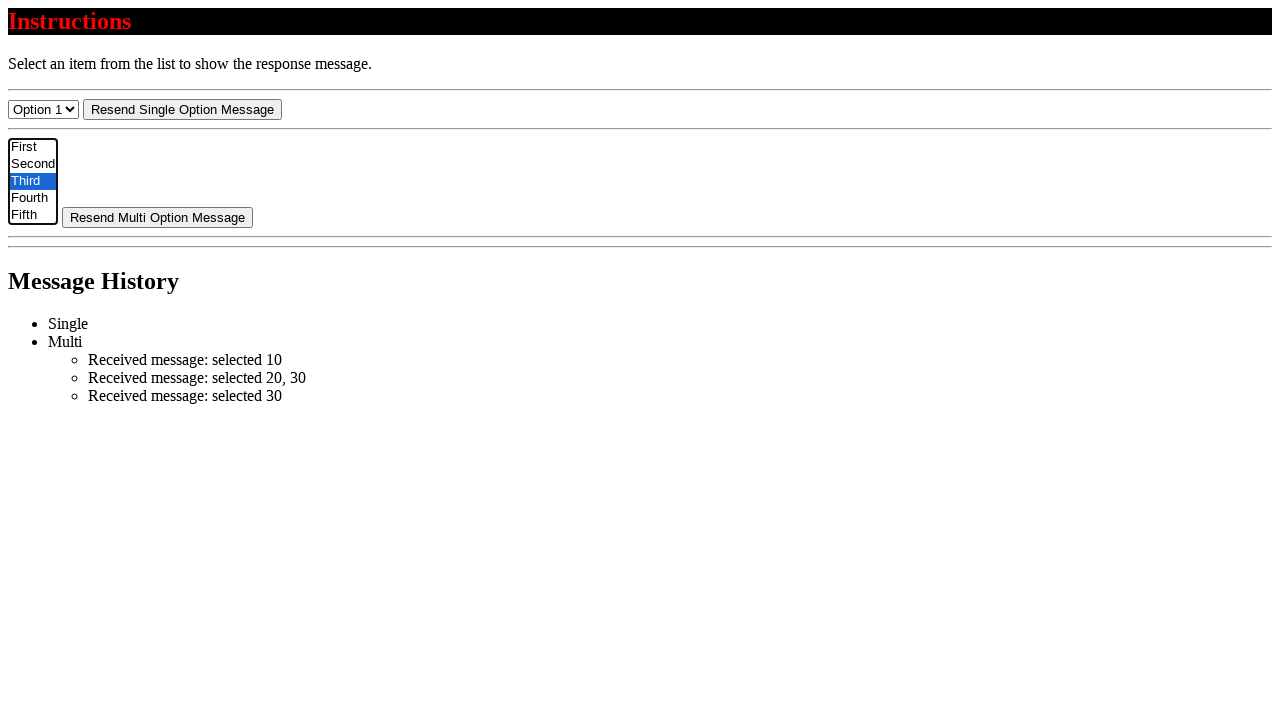

Deselected all options by setting selectedIndex to -1
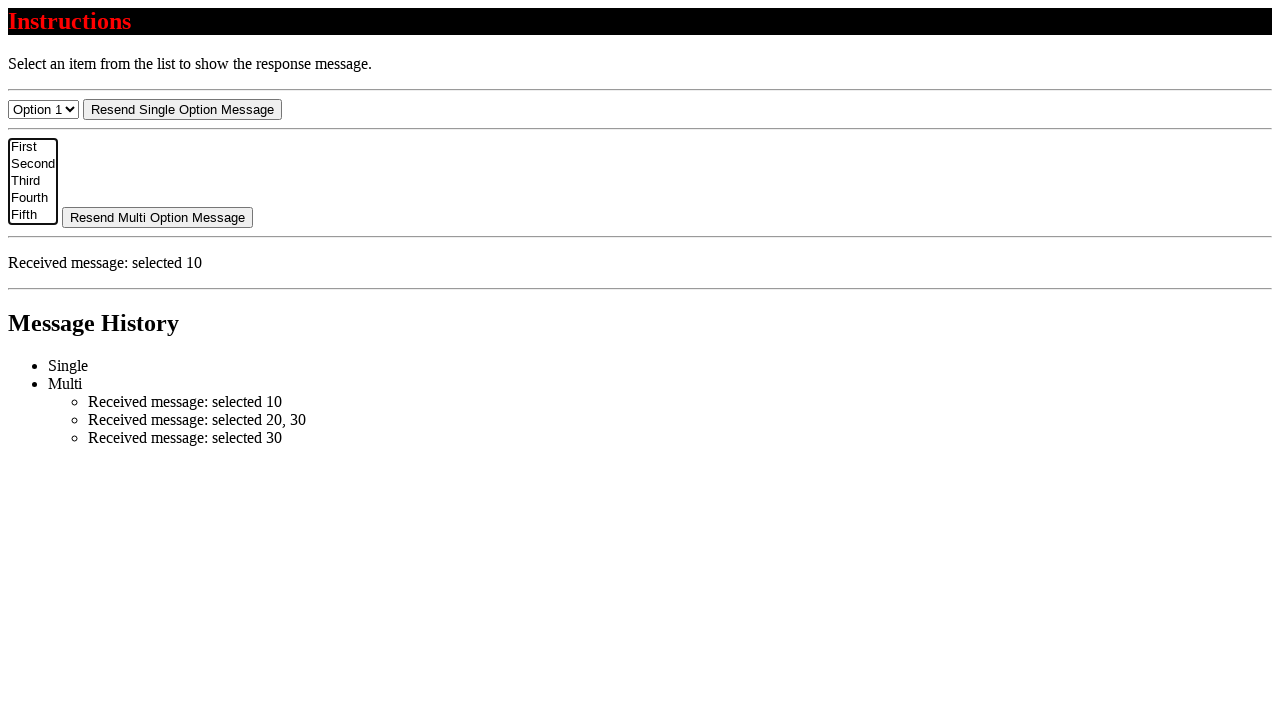

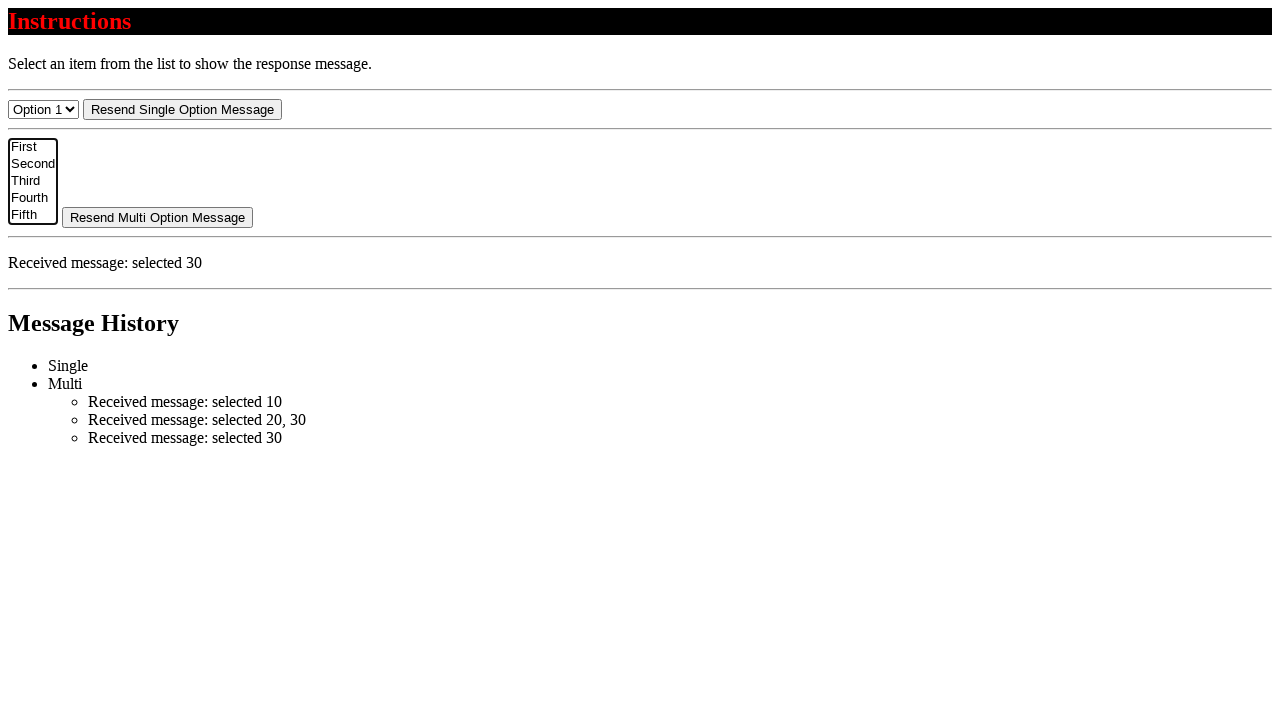